Tests a portfolio website by verifying the page loads successfully, checking that elements are visible, and navigating through all links on the page to verify they are not broken.

Starting URL: https://andrew-winkler-portfolio.netlify.app/

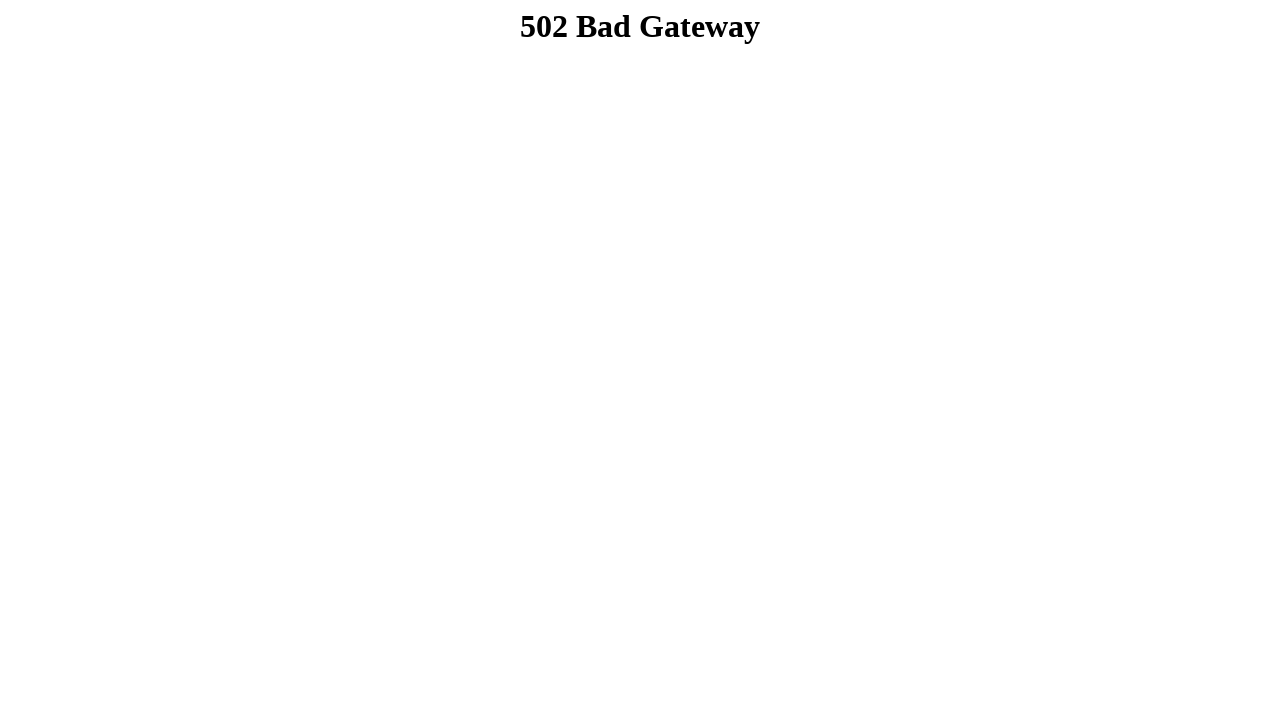

Portfolio page loaded with domcontentloaded state
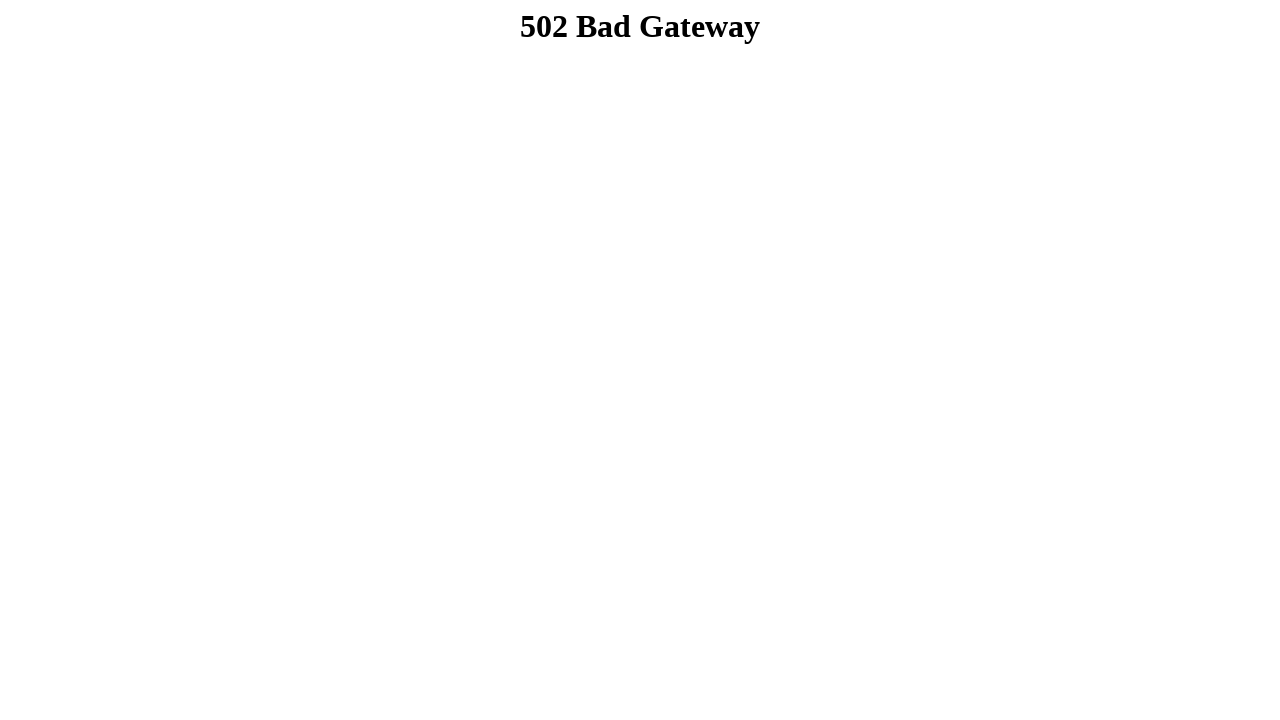

Page body element is visible
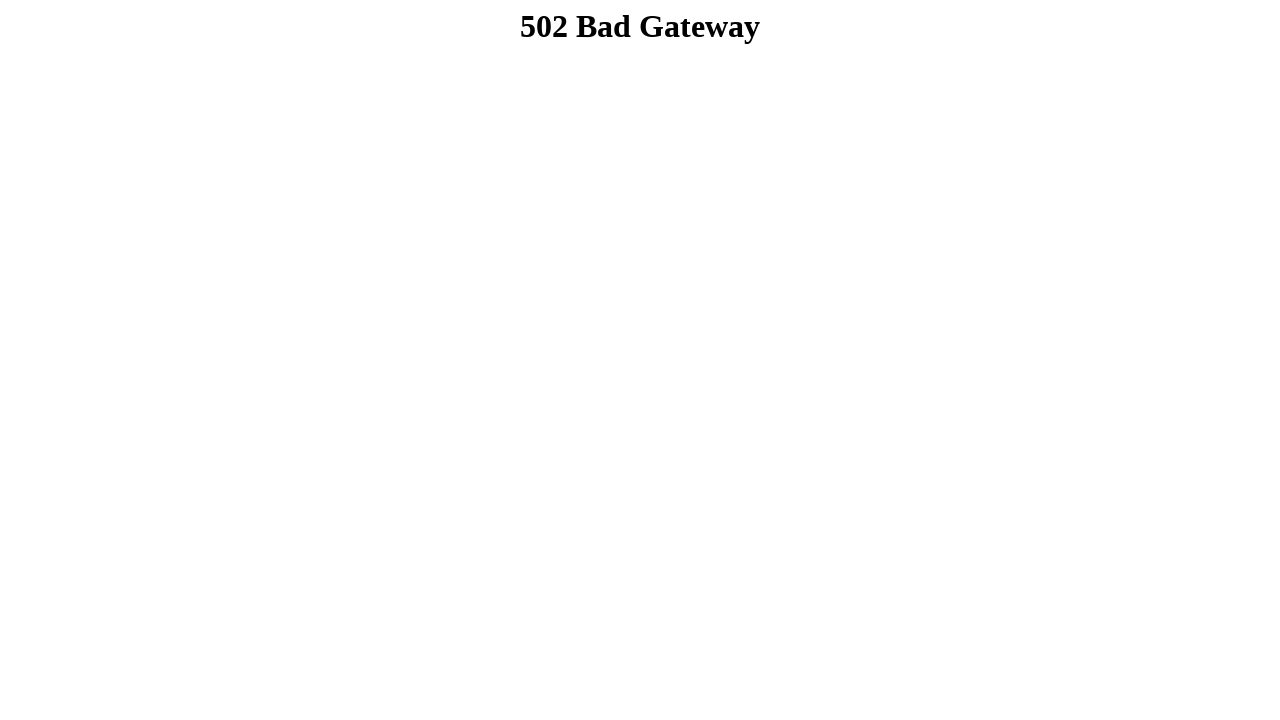

Found 0 links on the portfolio page
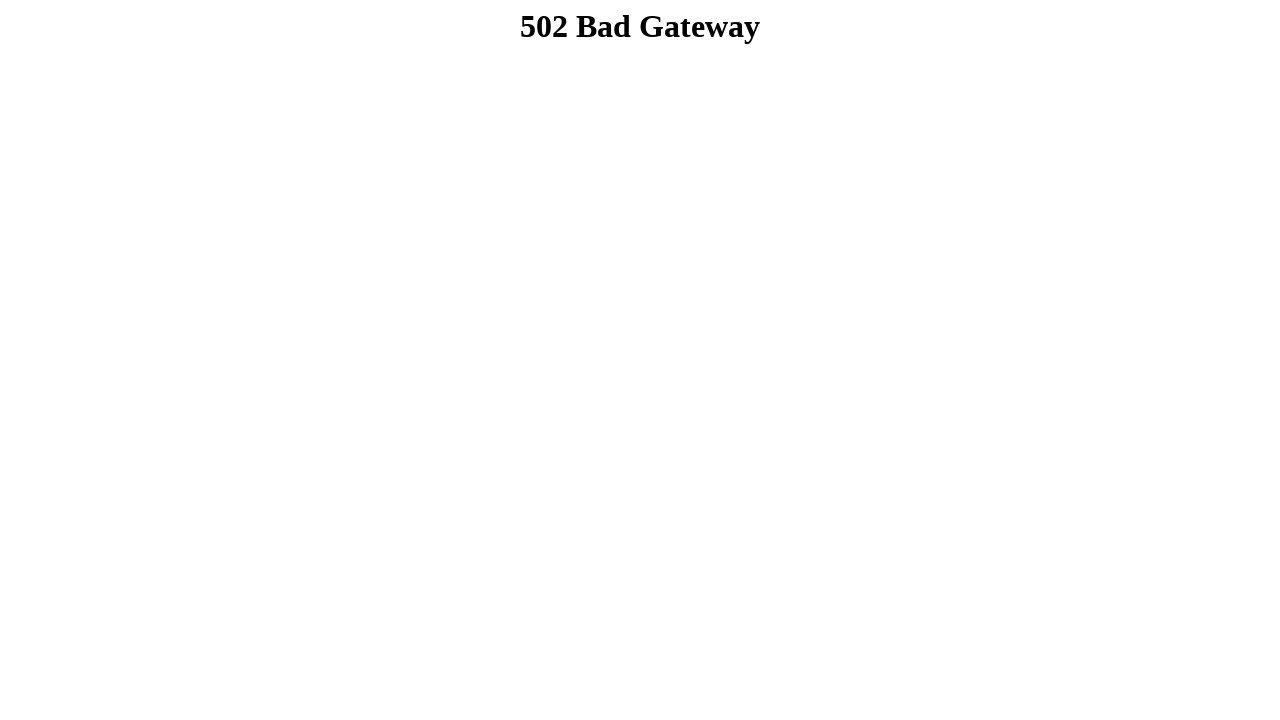

Stored original URL: https://andrew-winkler-portfolio.netlify.app/
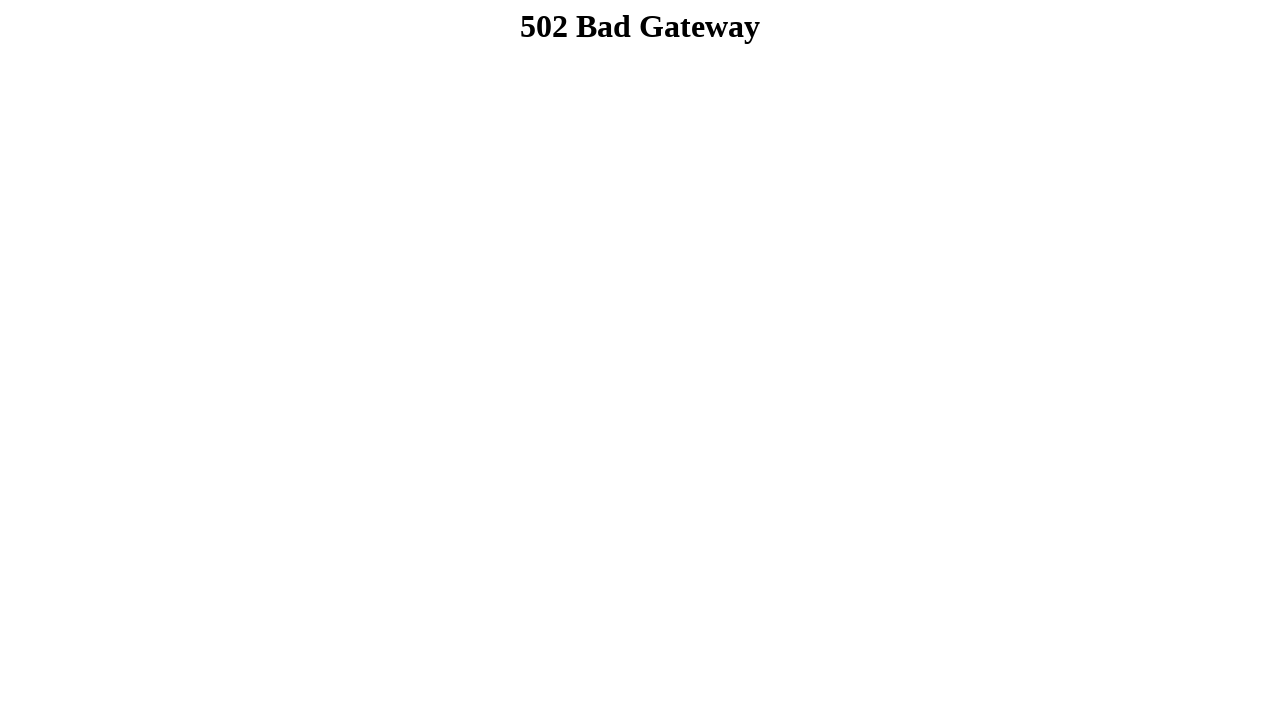

Returned to original portfolio page: https://andrew-winkler-portfolio.netlify.app/
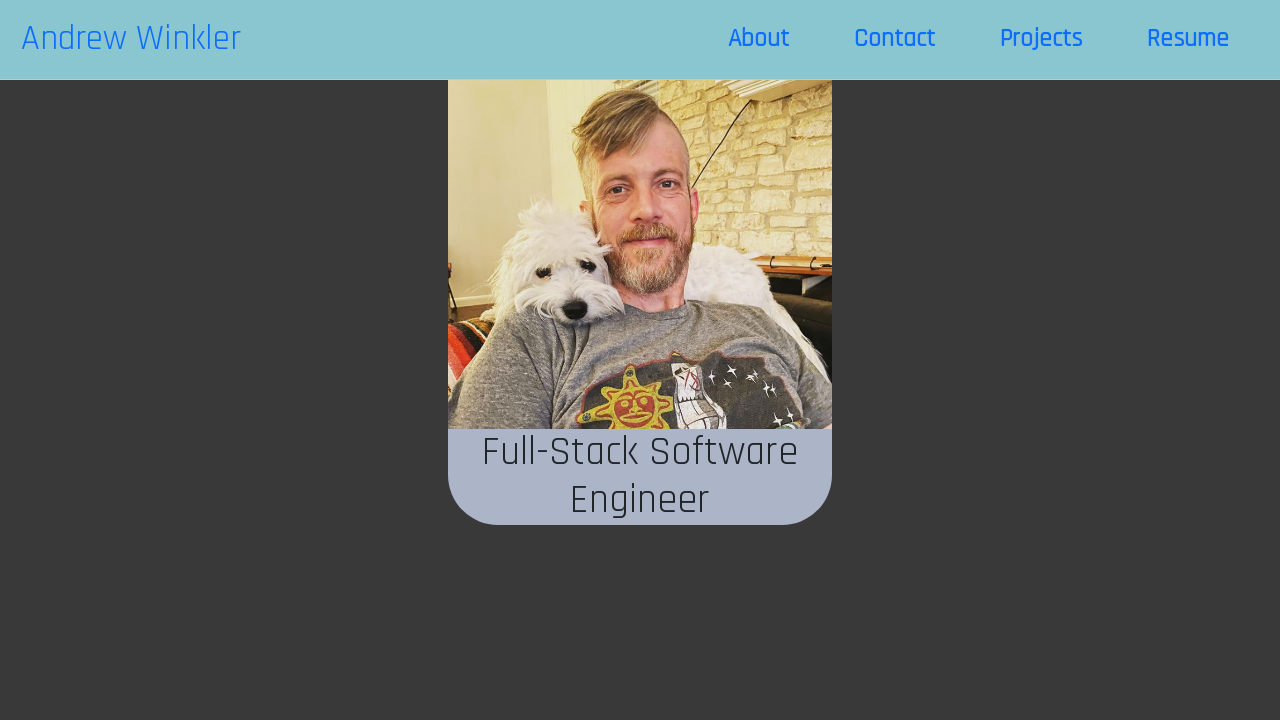

Original portfolio page reloaded successfully
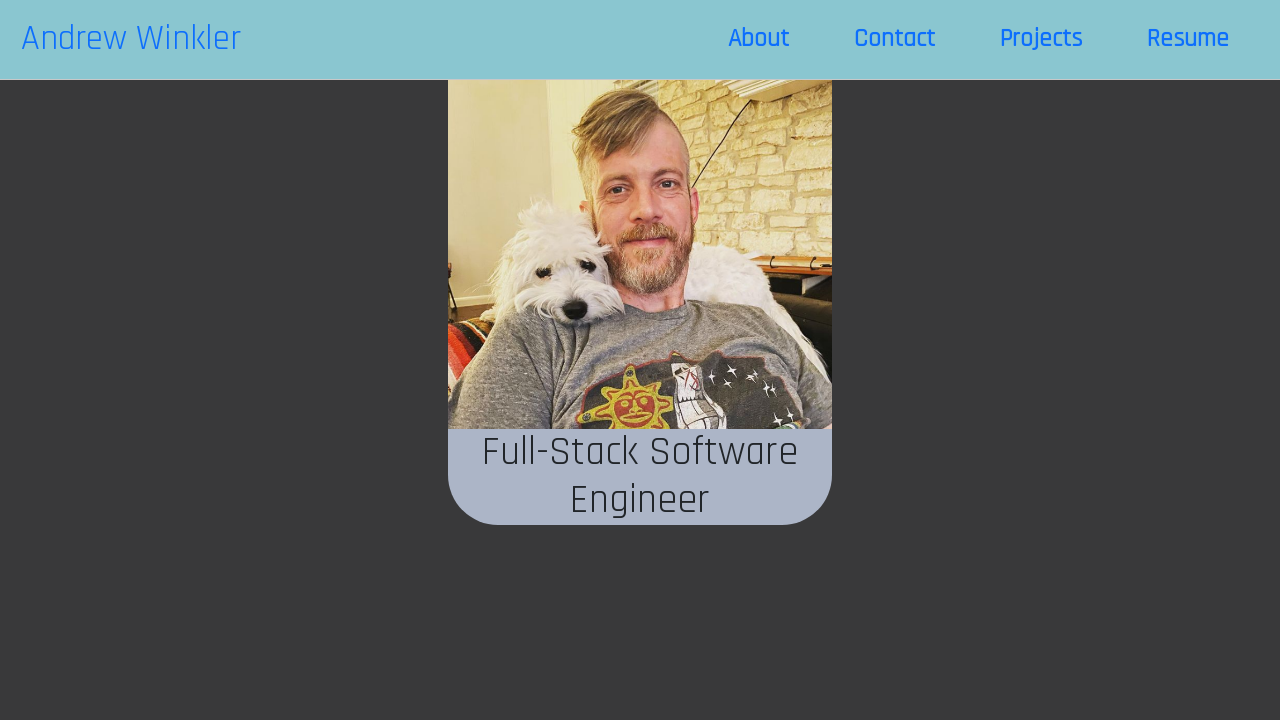

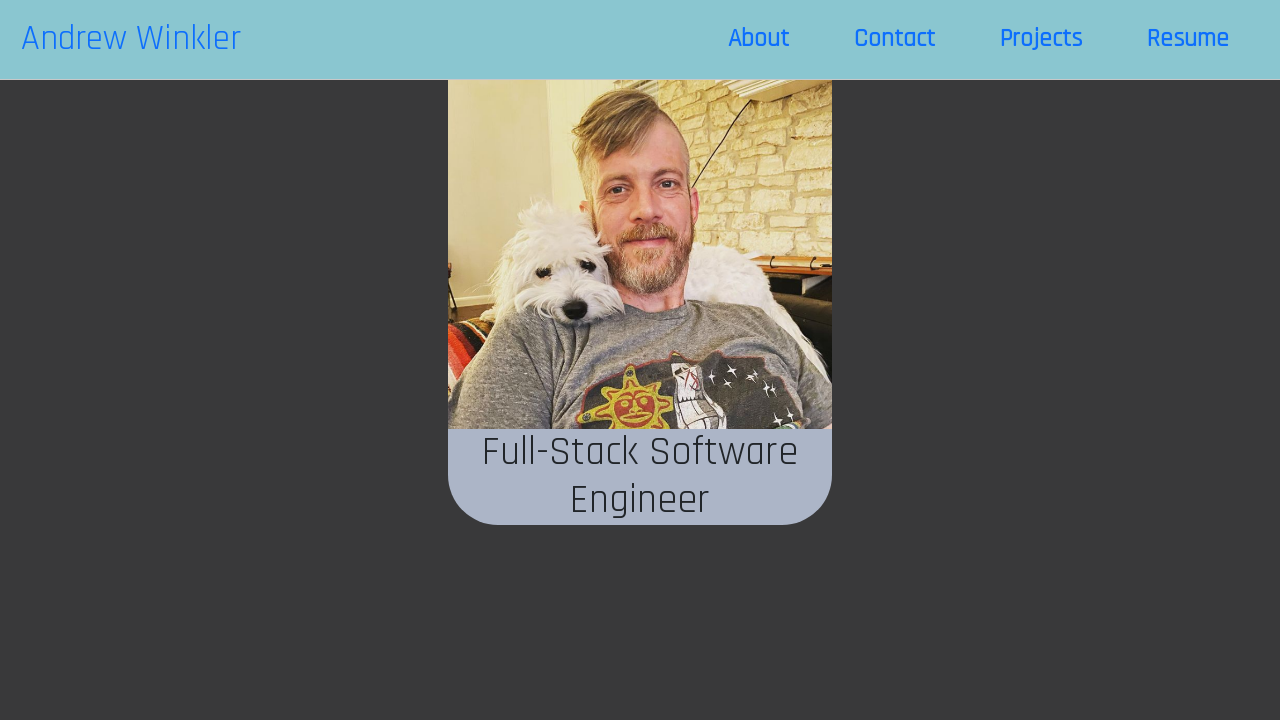